Navigates to example.com and clicks the first link found on the page

Starting URL: https://example.com

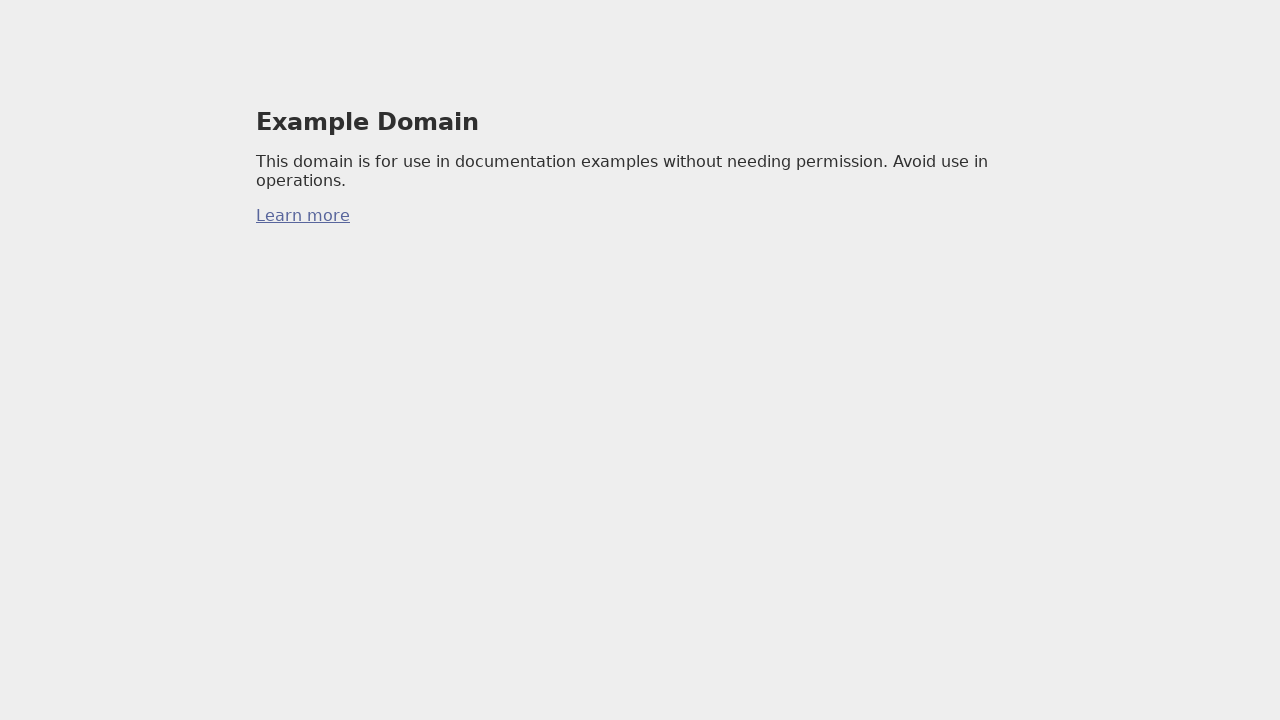

Located the first link on example.com
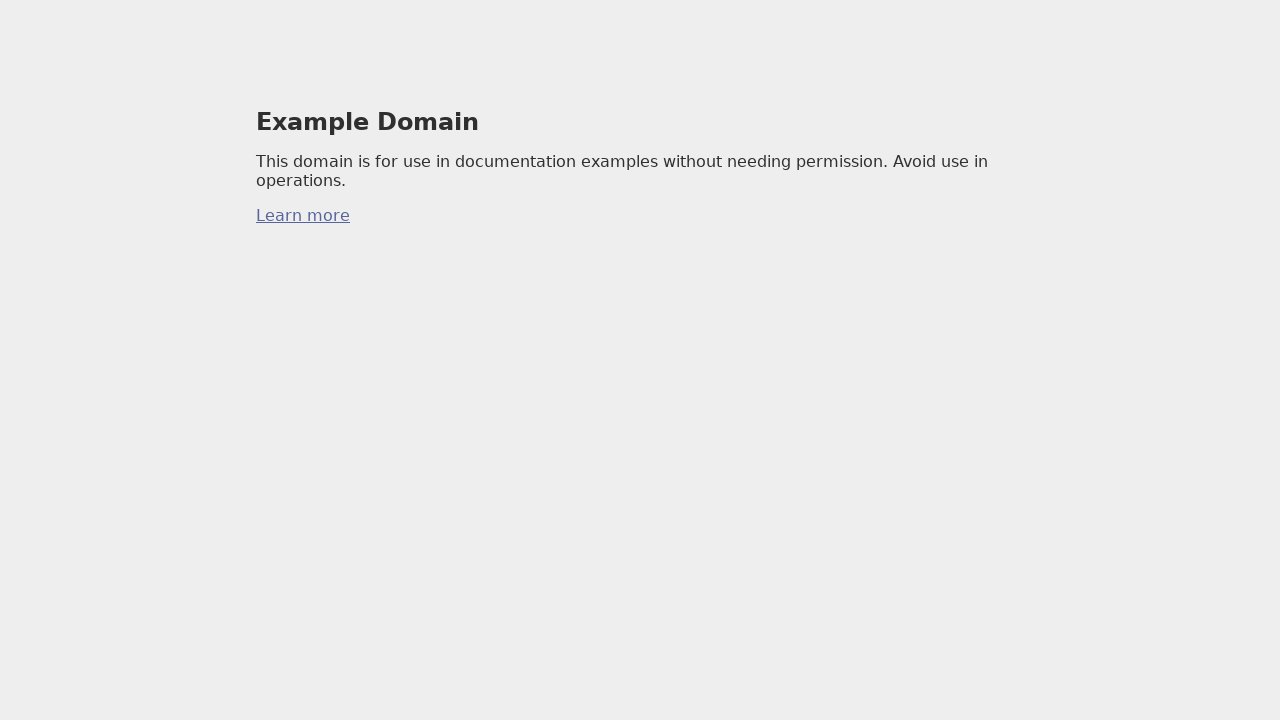

Clicked the first link on the page at (303, 216) on a >> nth=0
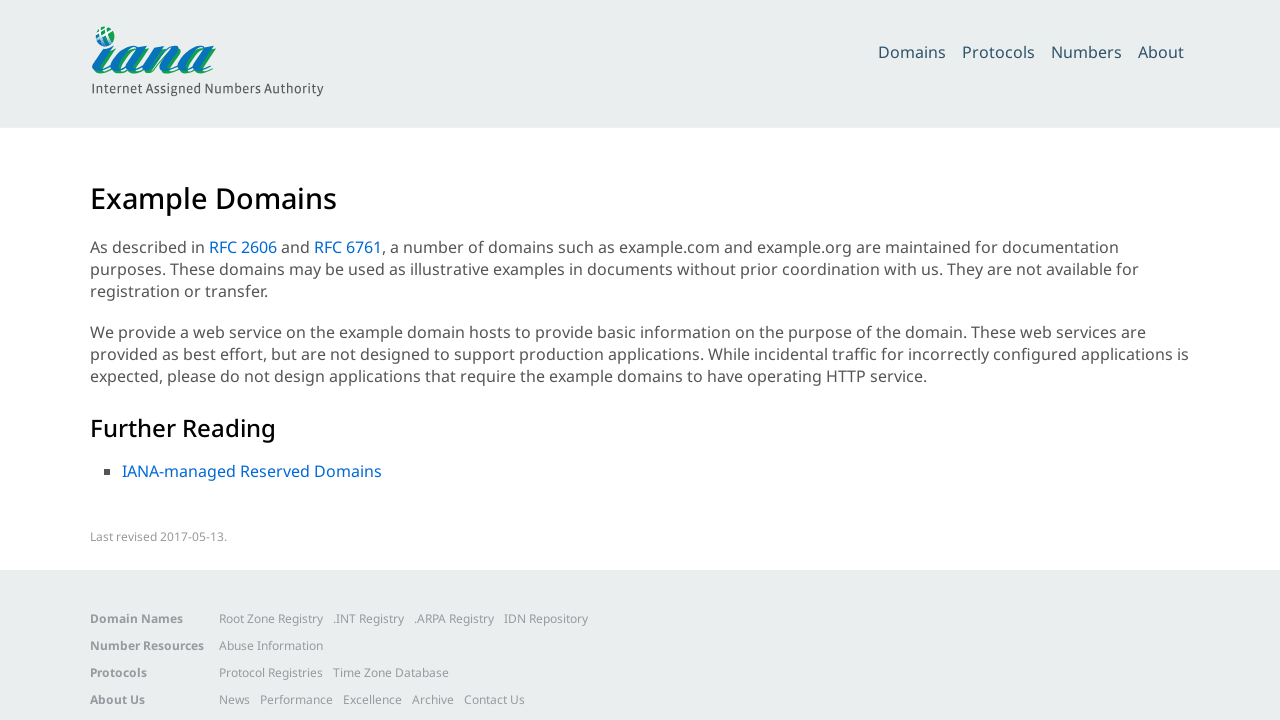

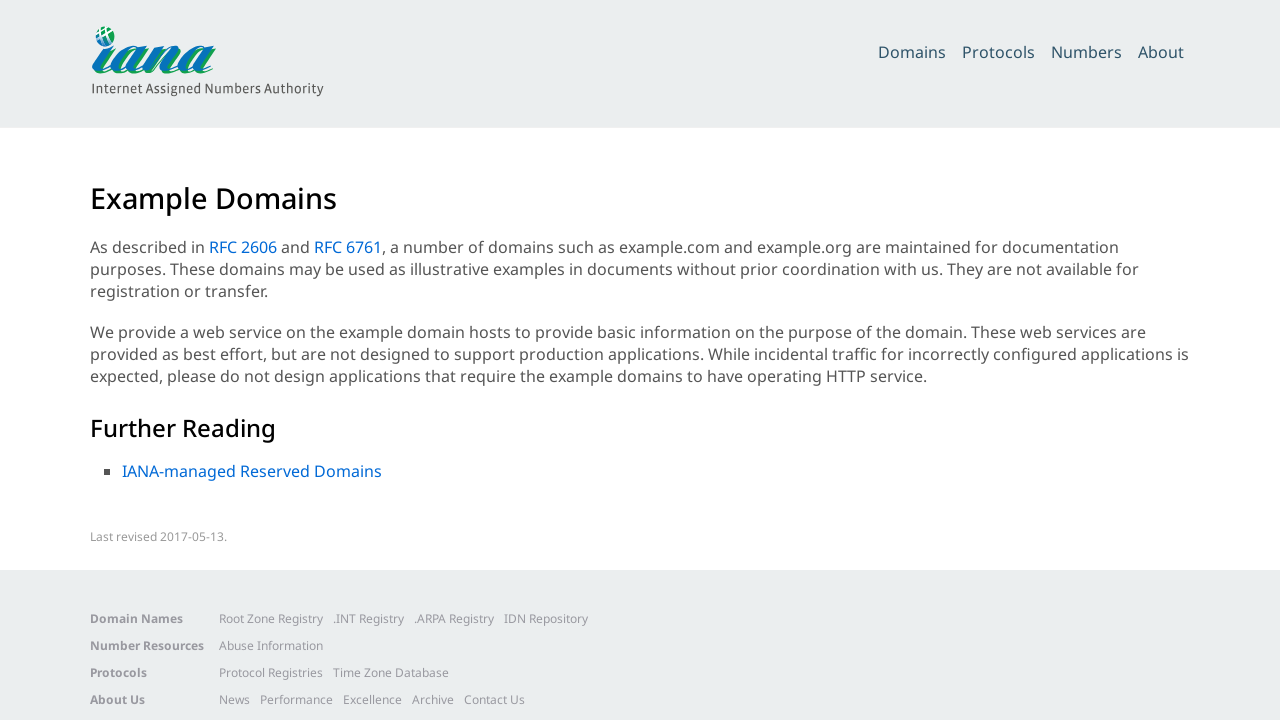